Tests clicking the Boni García link and navigating to the about page

Starting URL: https://bonigarcia.dev/selenium-webdriver-java/web-form.html

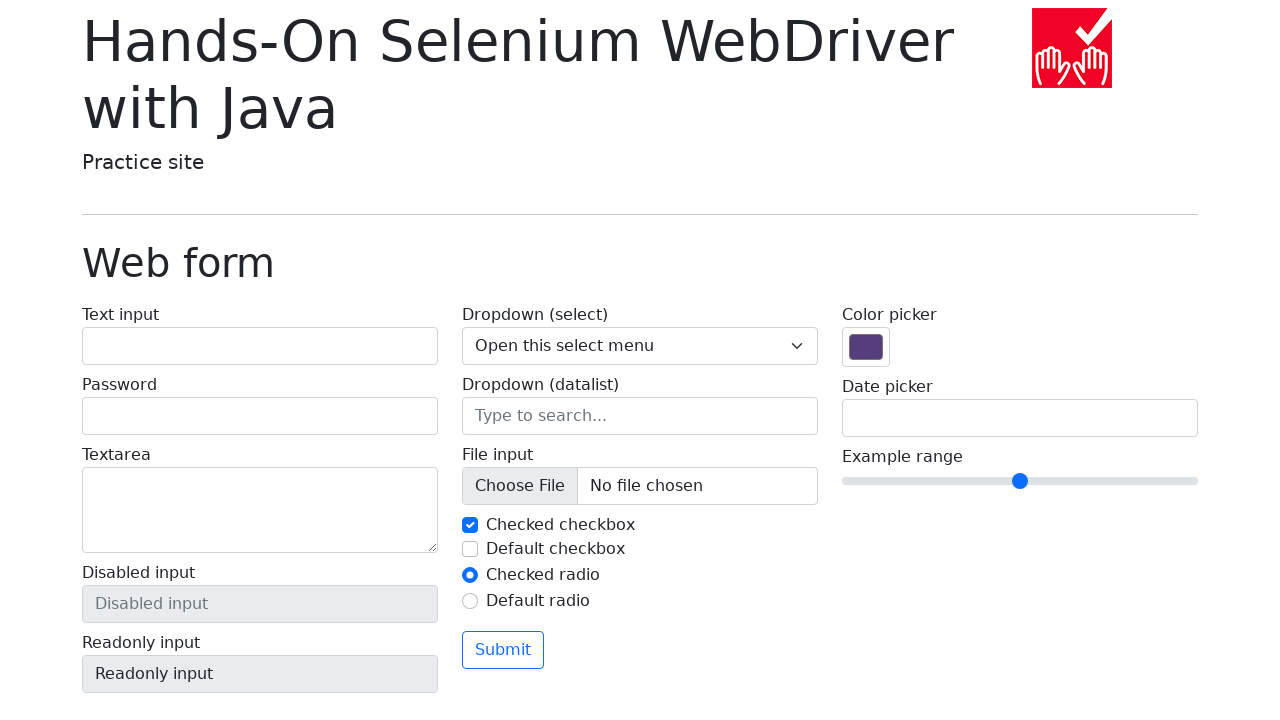

Located Boni García link
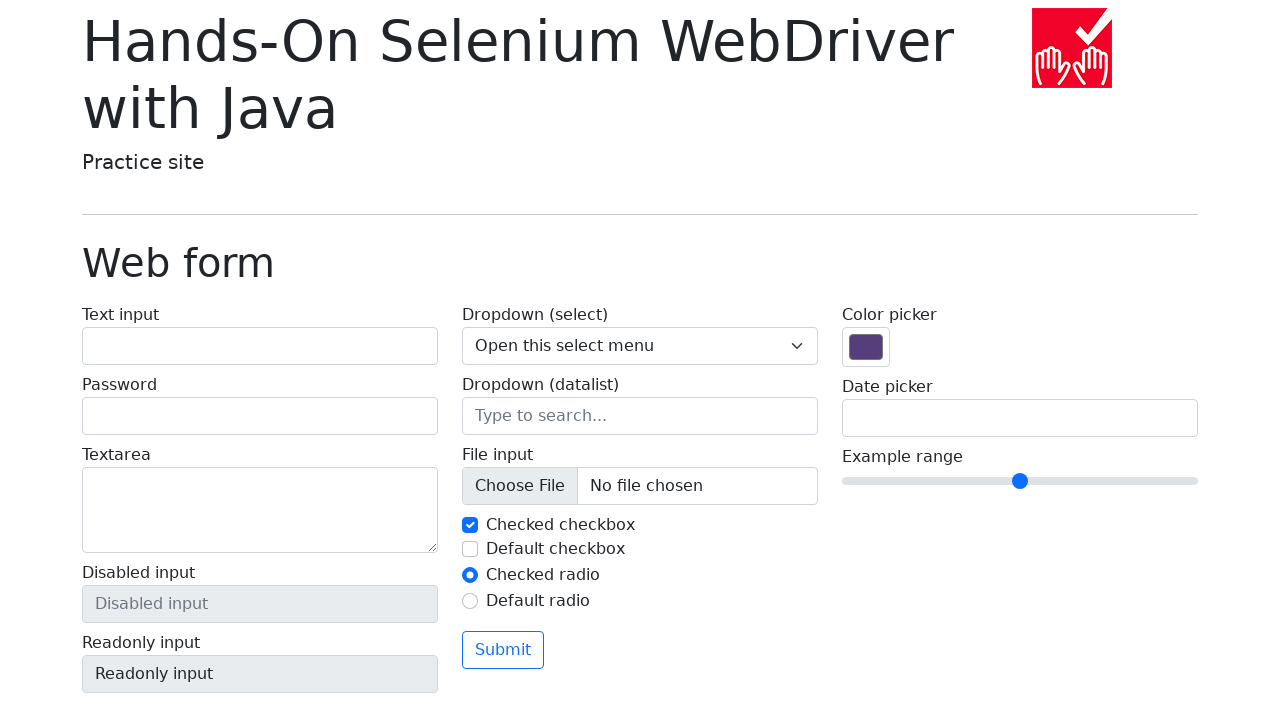

Scrolled Boni García link into view
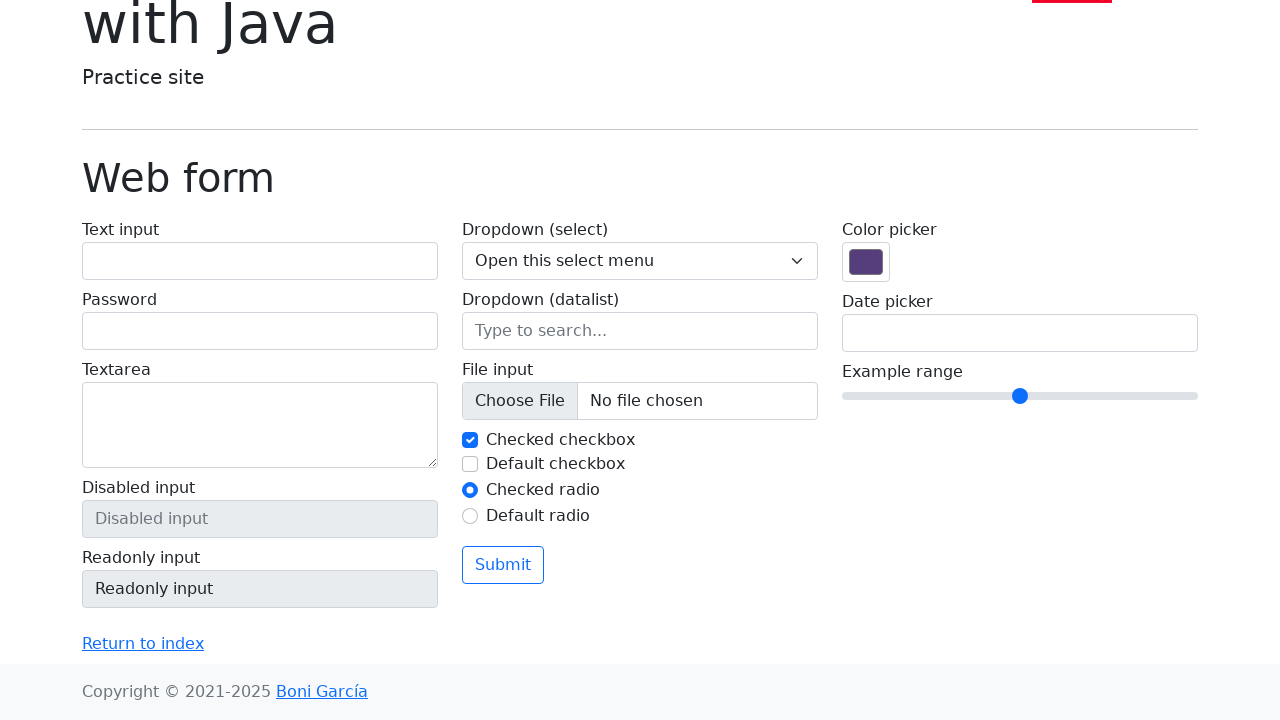

Clicked Boni García link at (322, 692) on a:has-text('Boni')
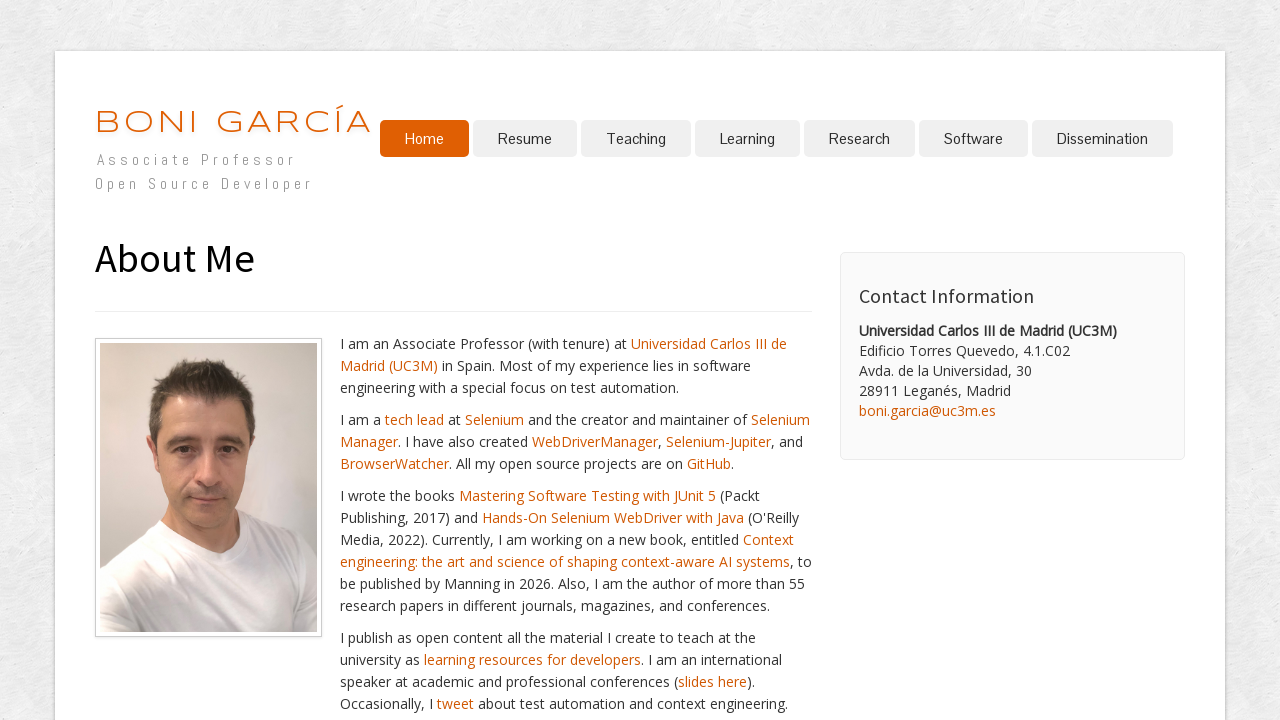

About page header loaded
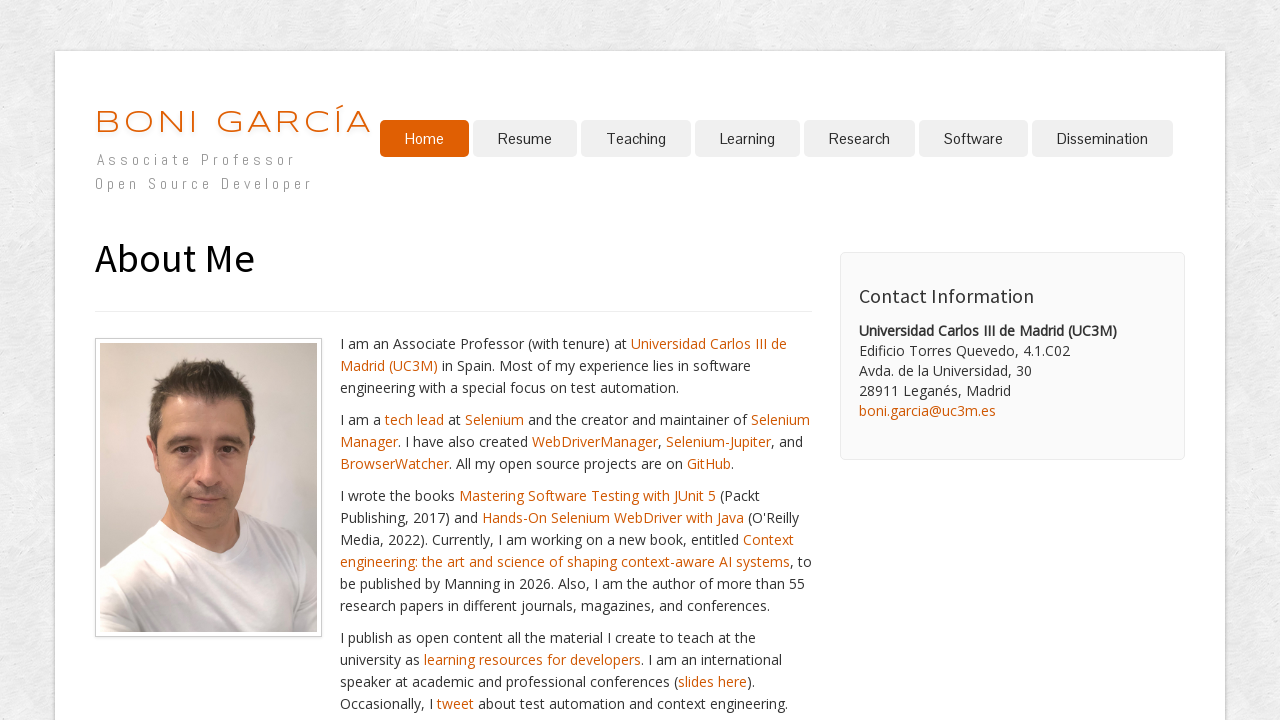

Retrieved header text: 'About Me'
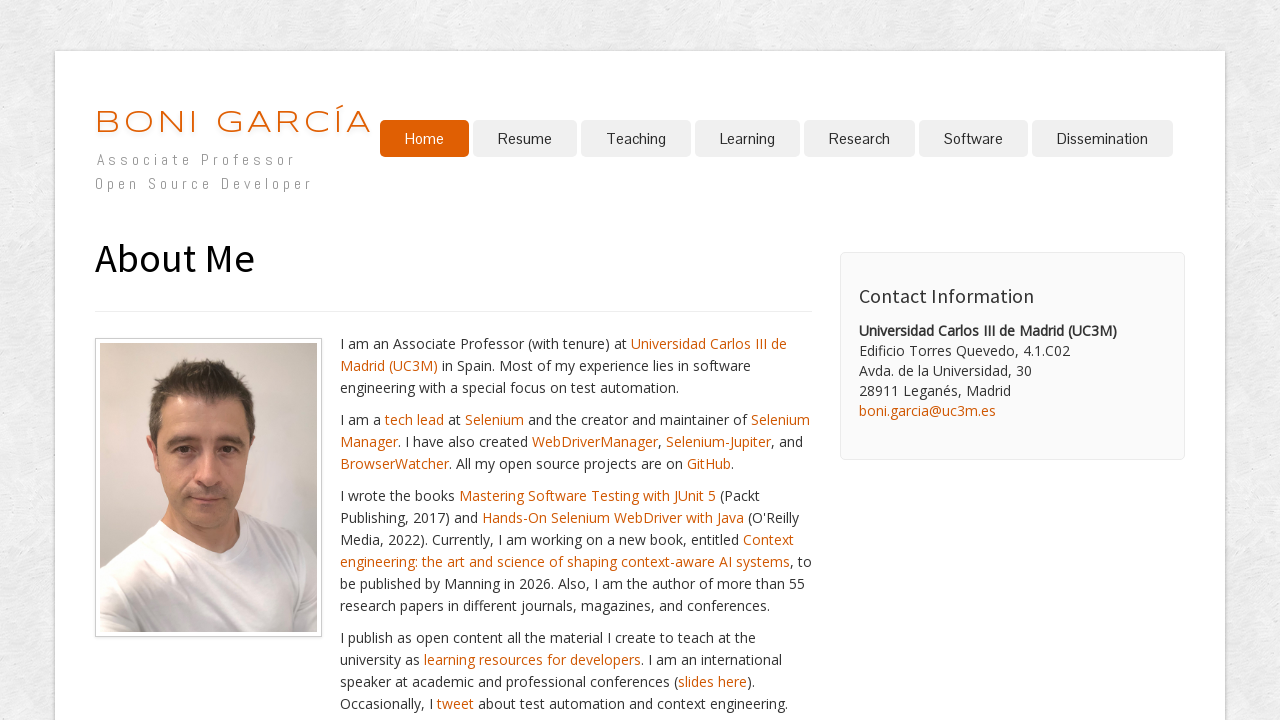

Verified header text matches 'About Me'
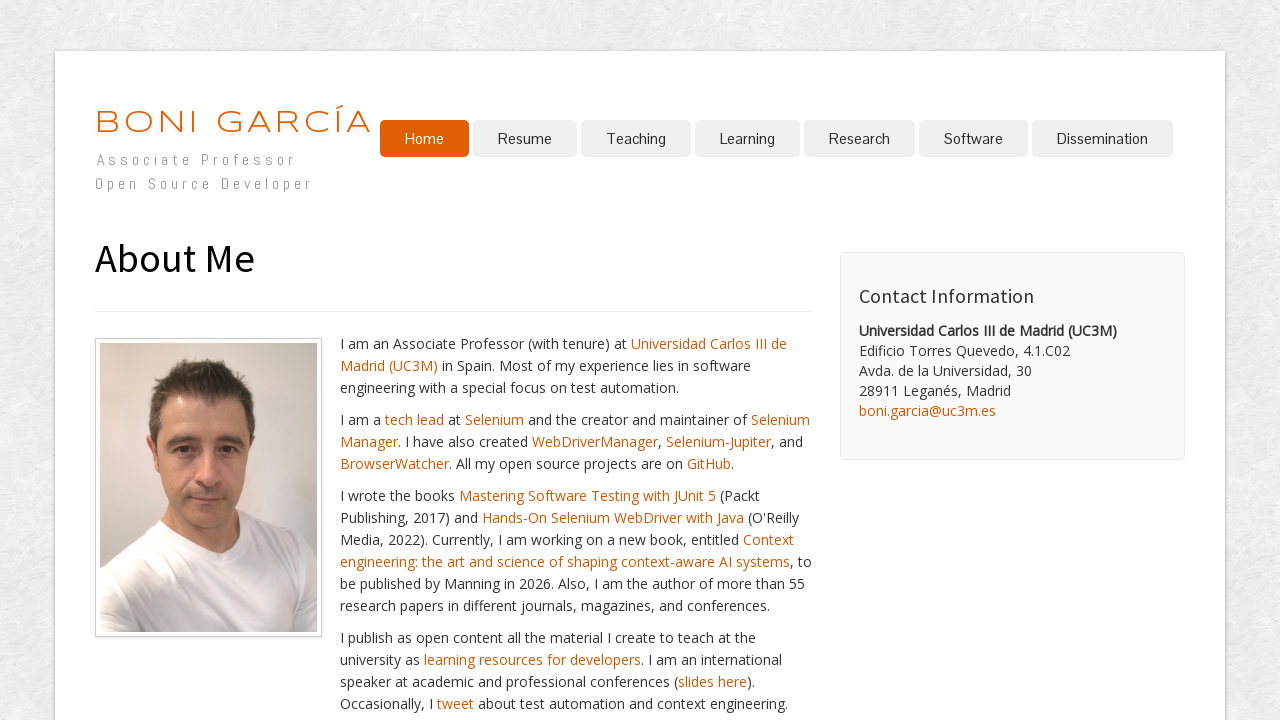

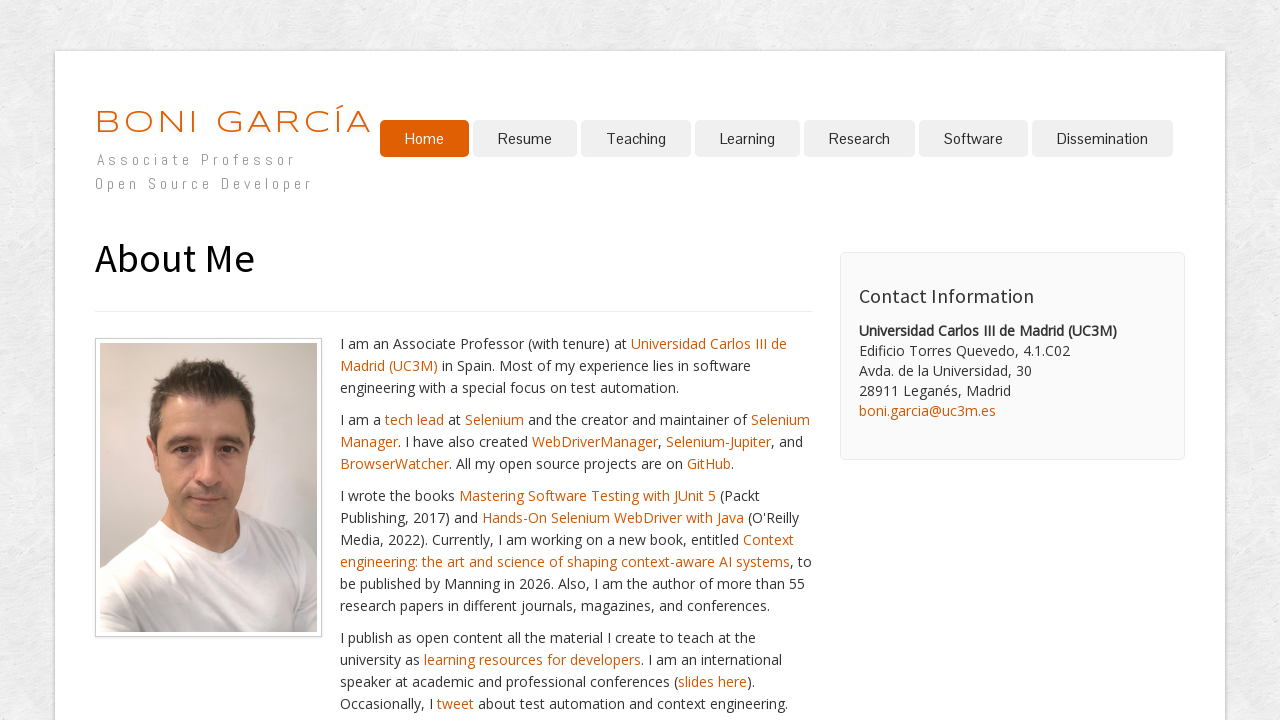